Tests form input functionality by filling in the first name field on a practice automation form

Starting URL: https://demoqa.com/automation-practice-form

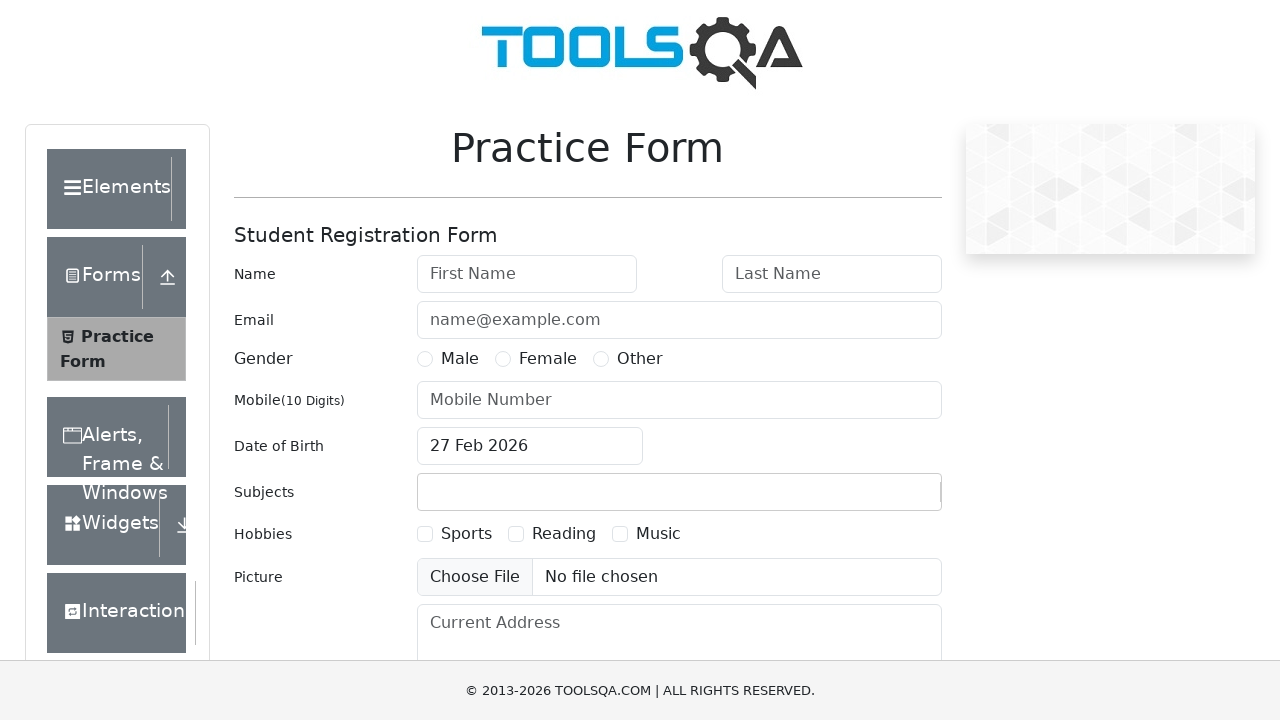

Navigated to practice automation form at https://demoqa.com/automation-practice-form
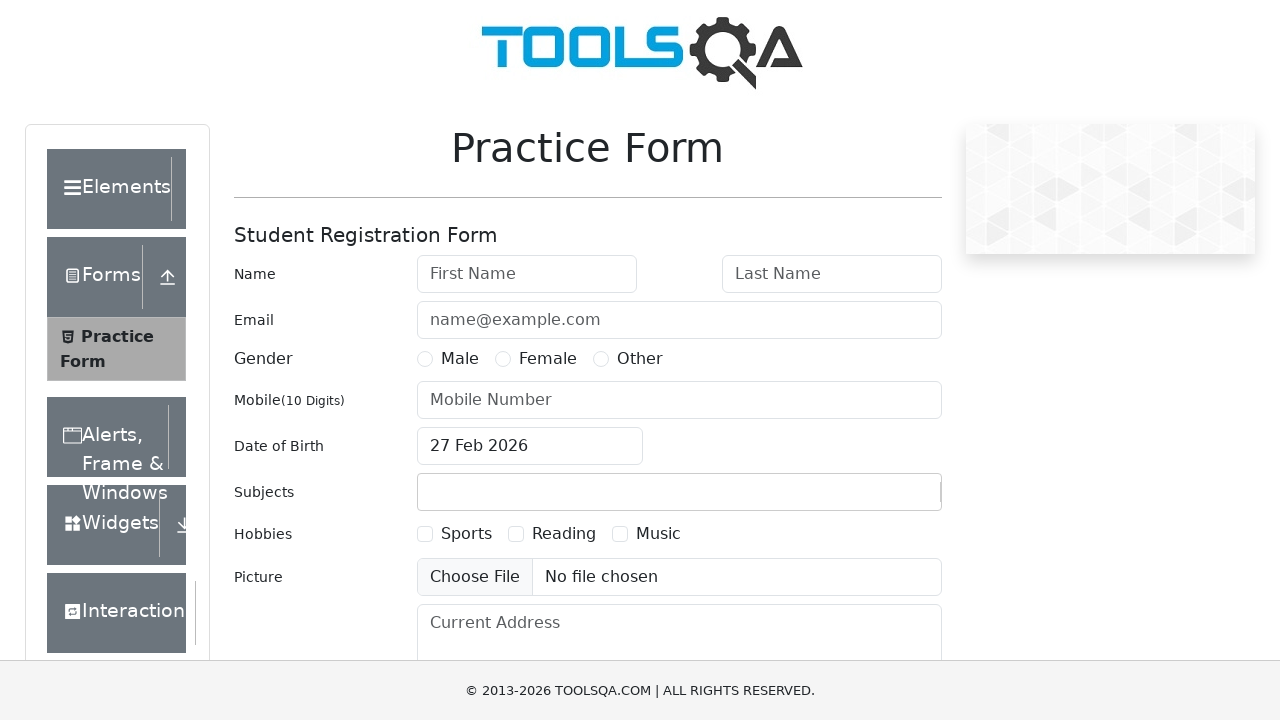

Filled first name field with 'Miing' on input#firstName
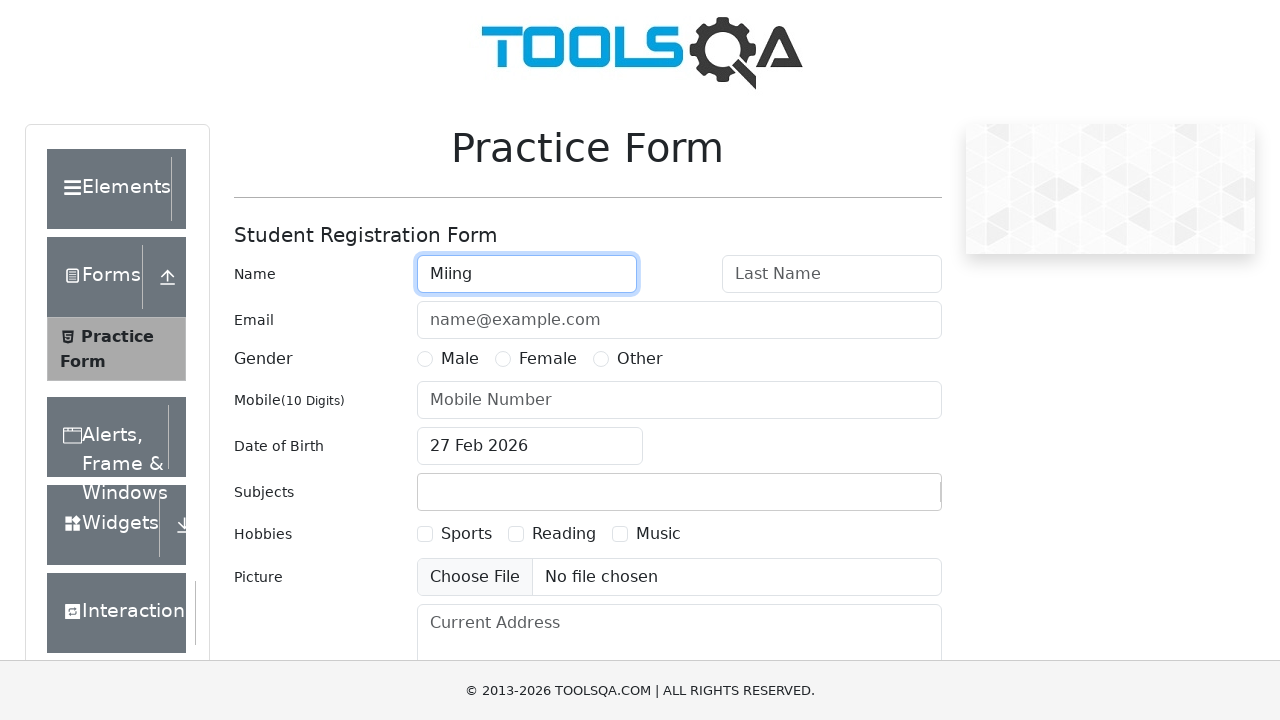

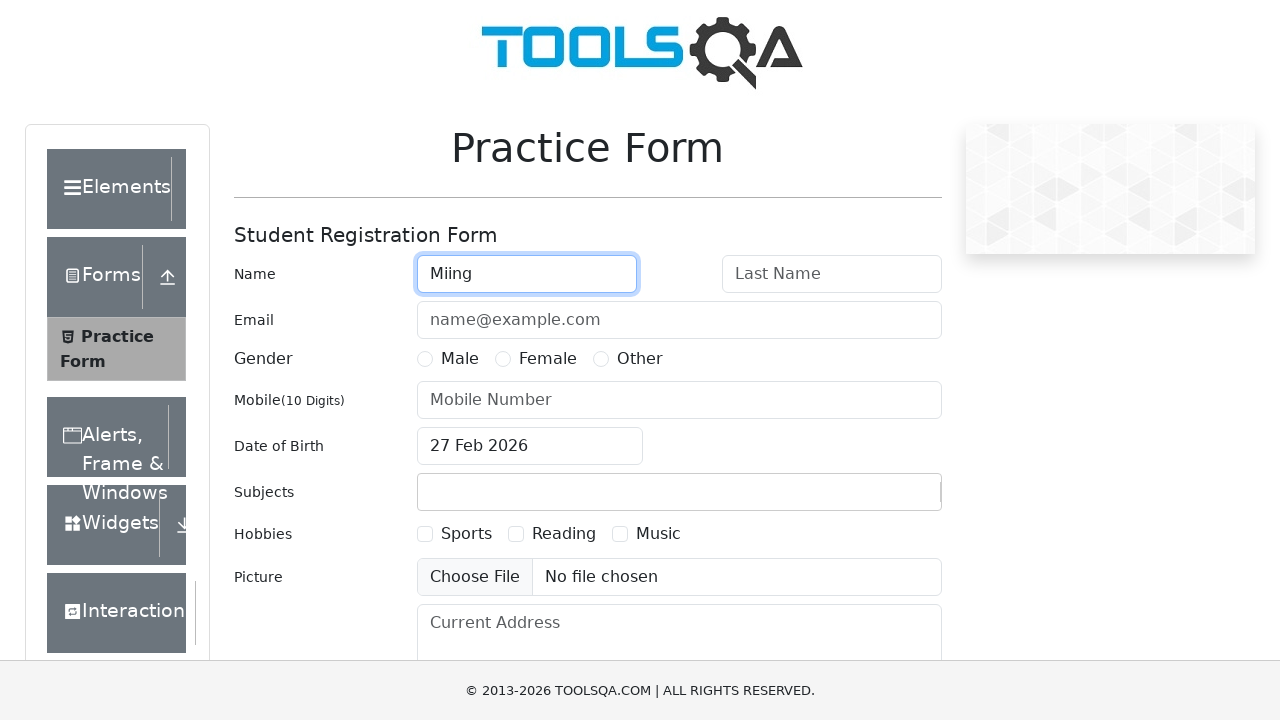